Tests keyboard input by sending a SPACE key to a target input element and verifying the page displays the correct key press result.

Starting URL: http://the-internet.herokuapp.com/key_presses

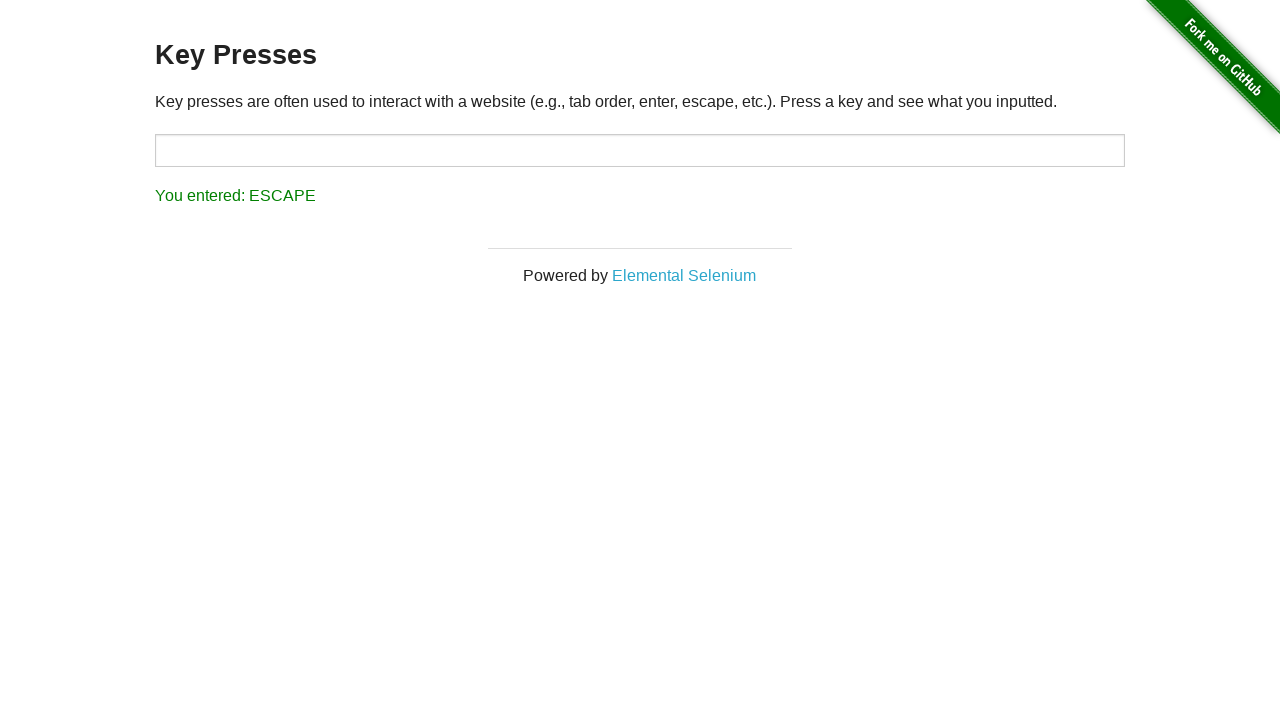

Clicked on target input element to focus it at (640, 150) on #target
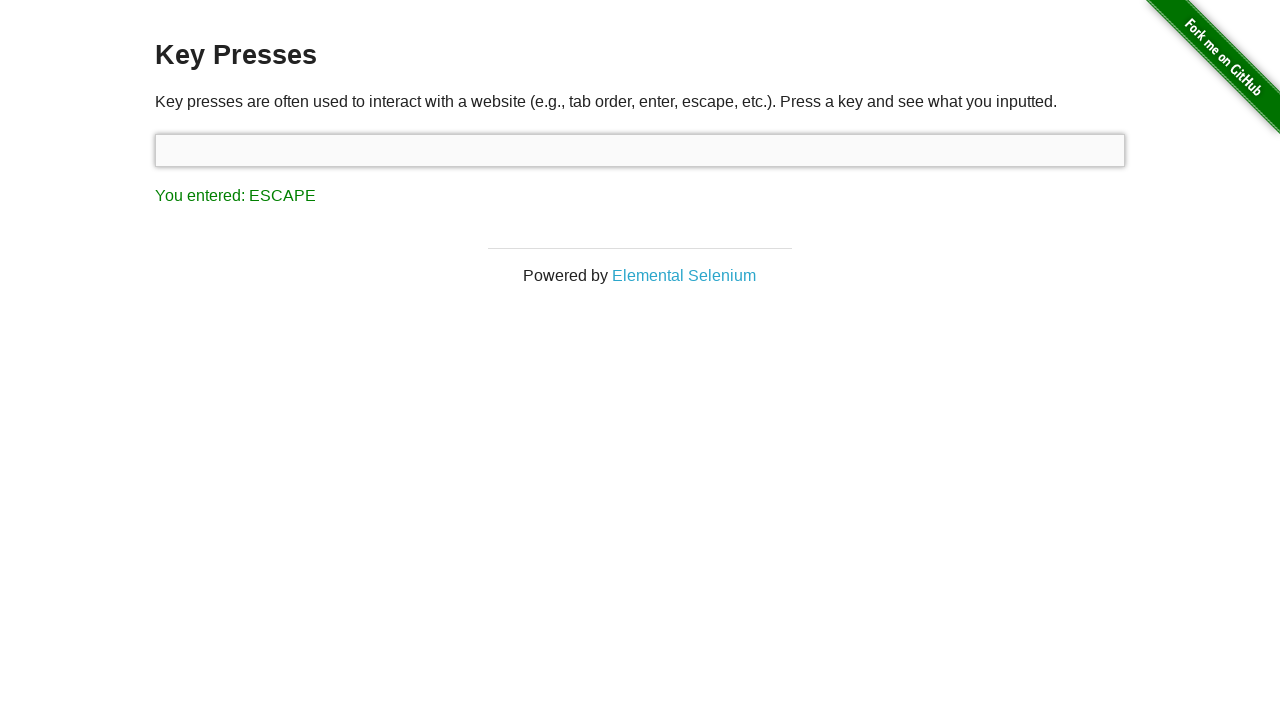

Pressed SPACE key
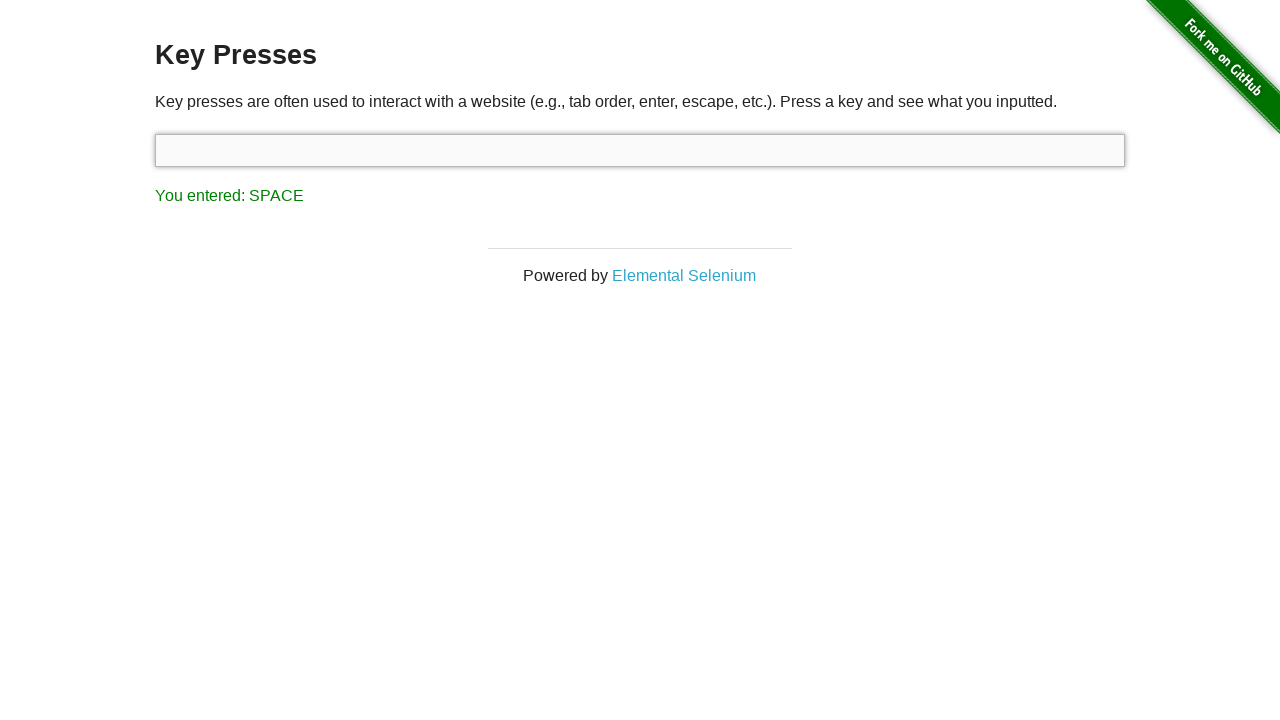

Result element loaded
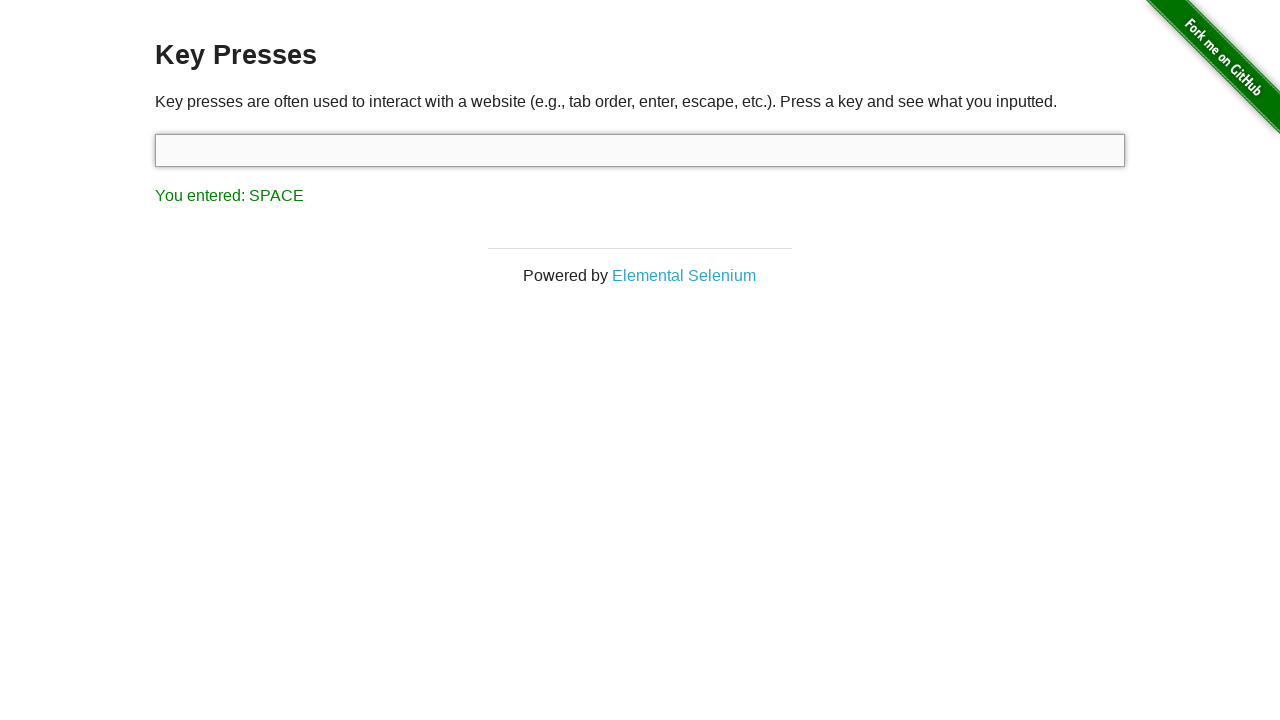

Retrieved result text content
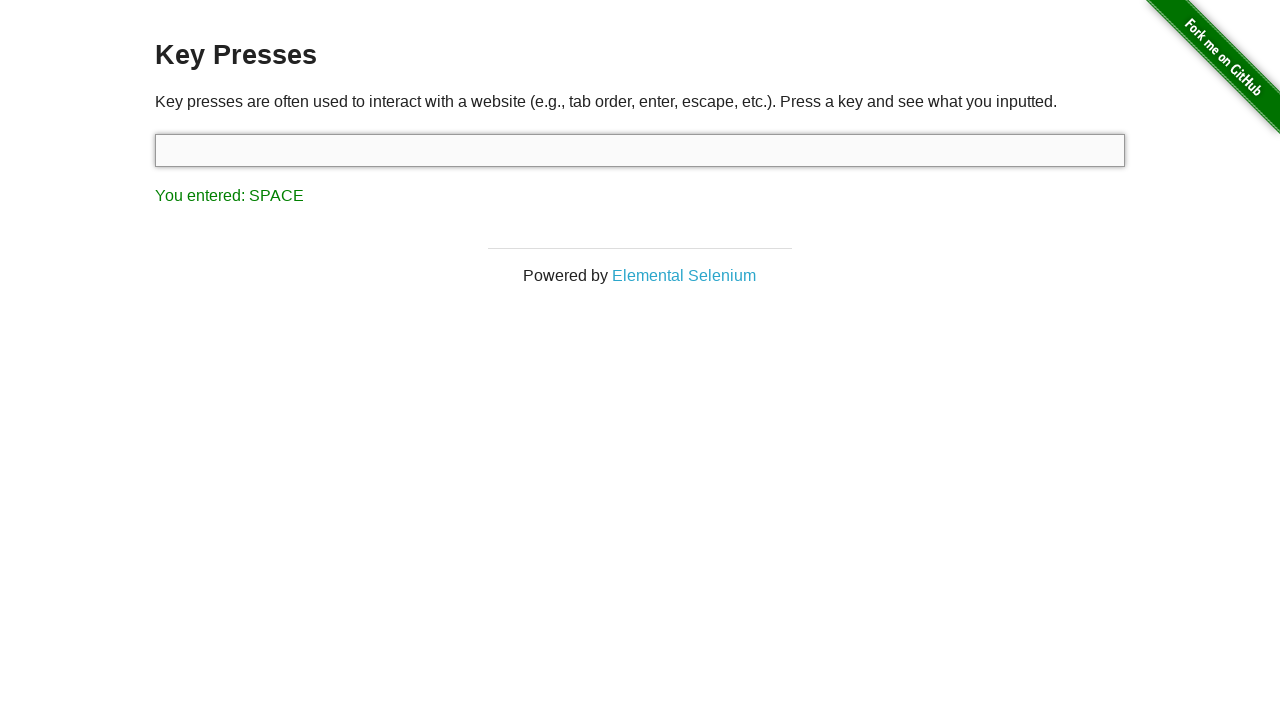

Verified result text shows 'You entered: SPACE'
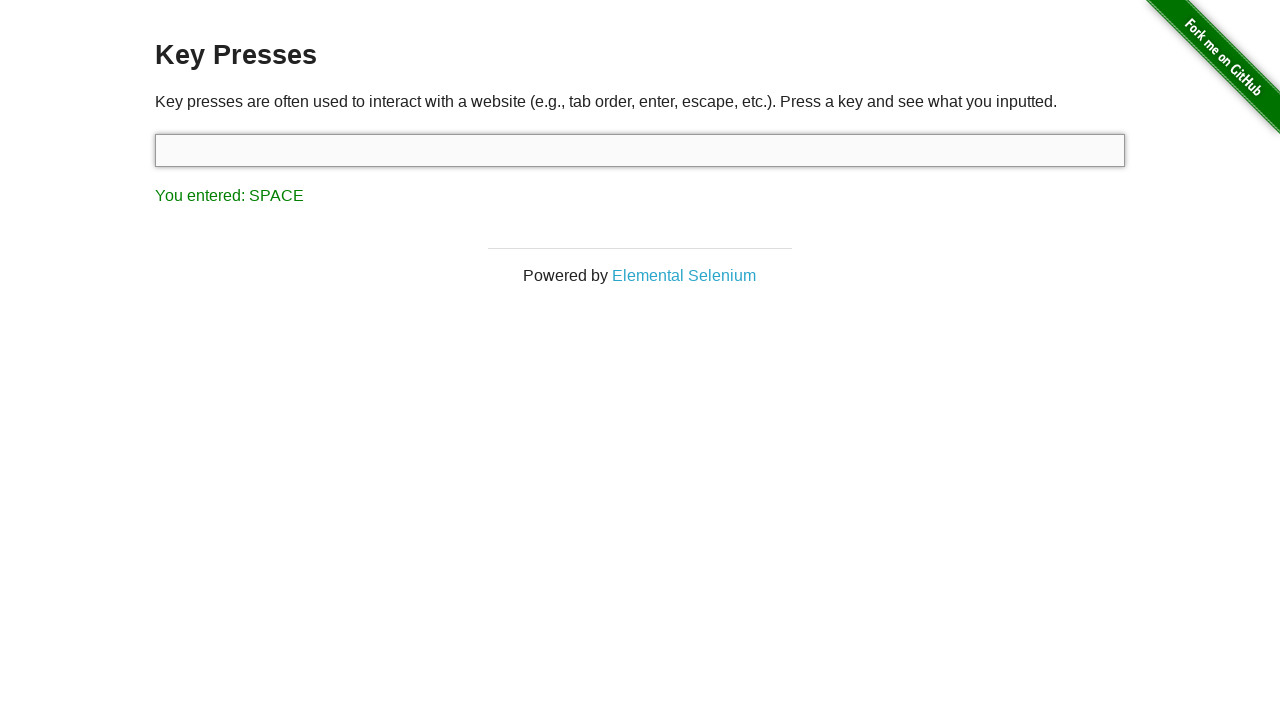

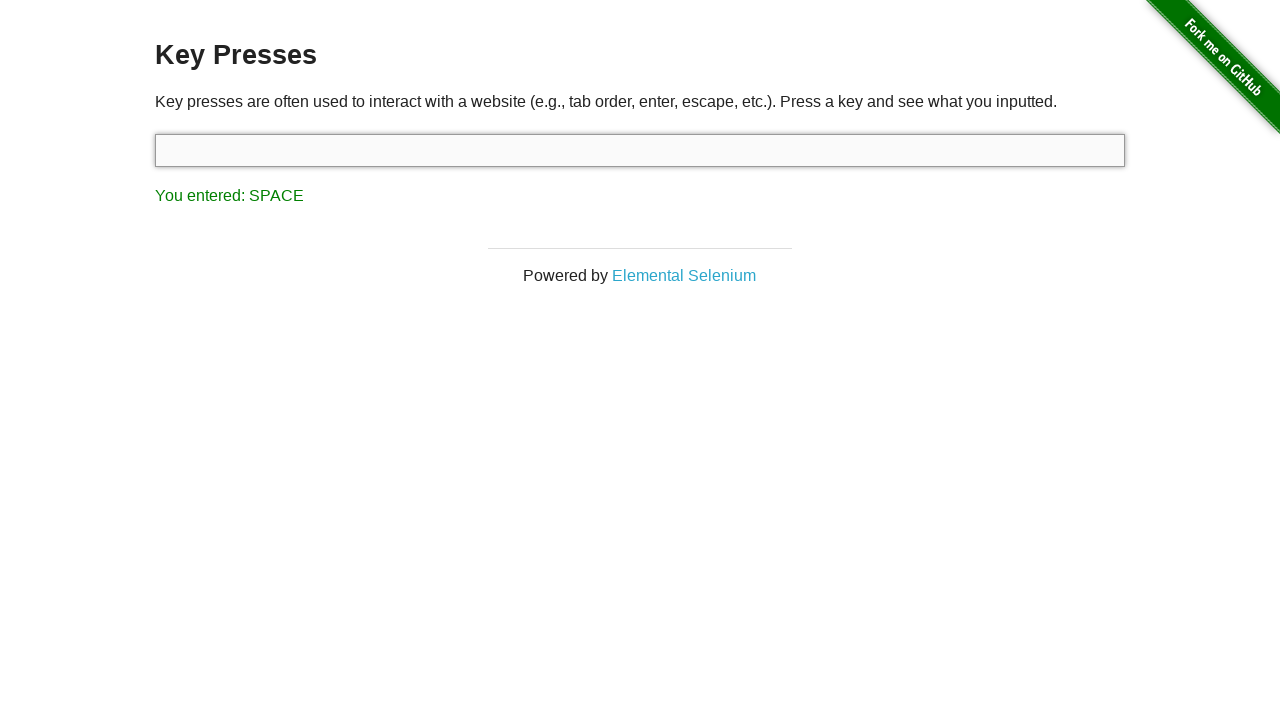